Tests the search functionality on Packt Publishing website by entering a book name, pressing Enter, and verifying that search results appear and the URL changes.

Starting URL: https://www.packtpub.com

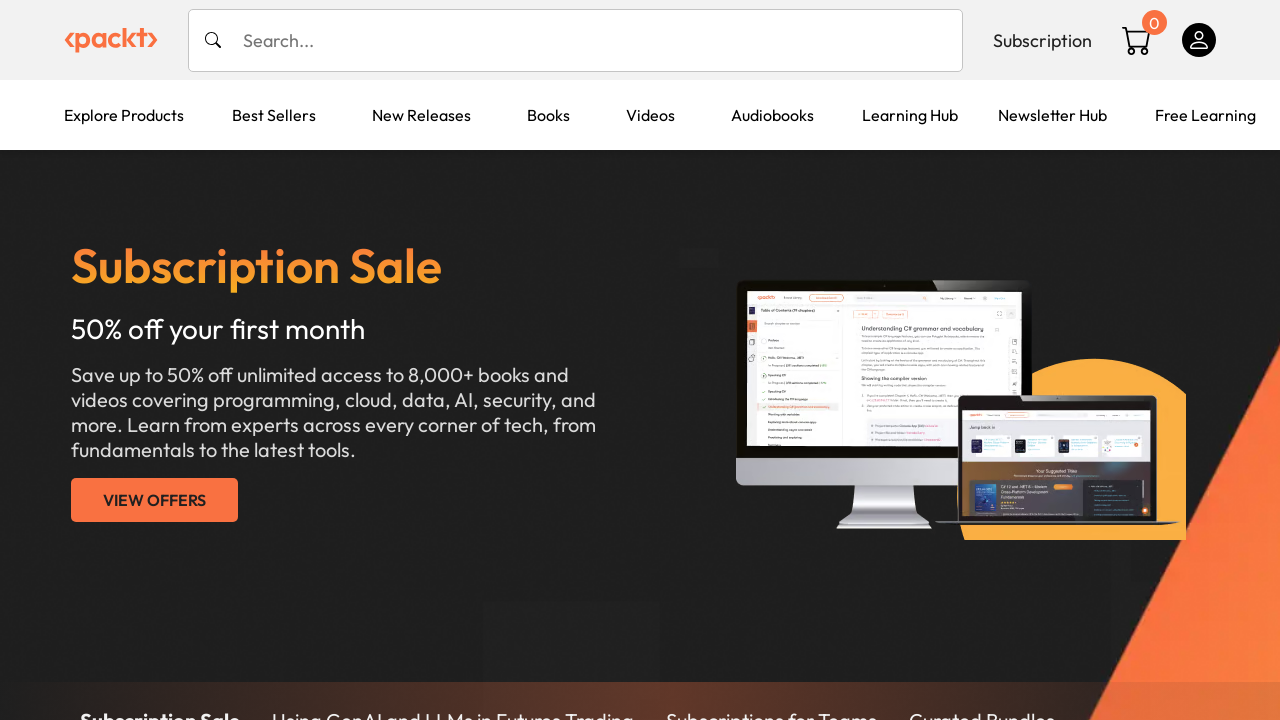

Filled search box with 'Testing time machines' on input[type='search'], input[name='search'], input[placeholder*='Search'], #searc
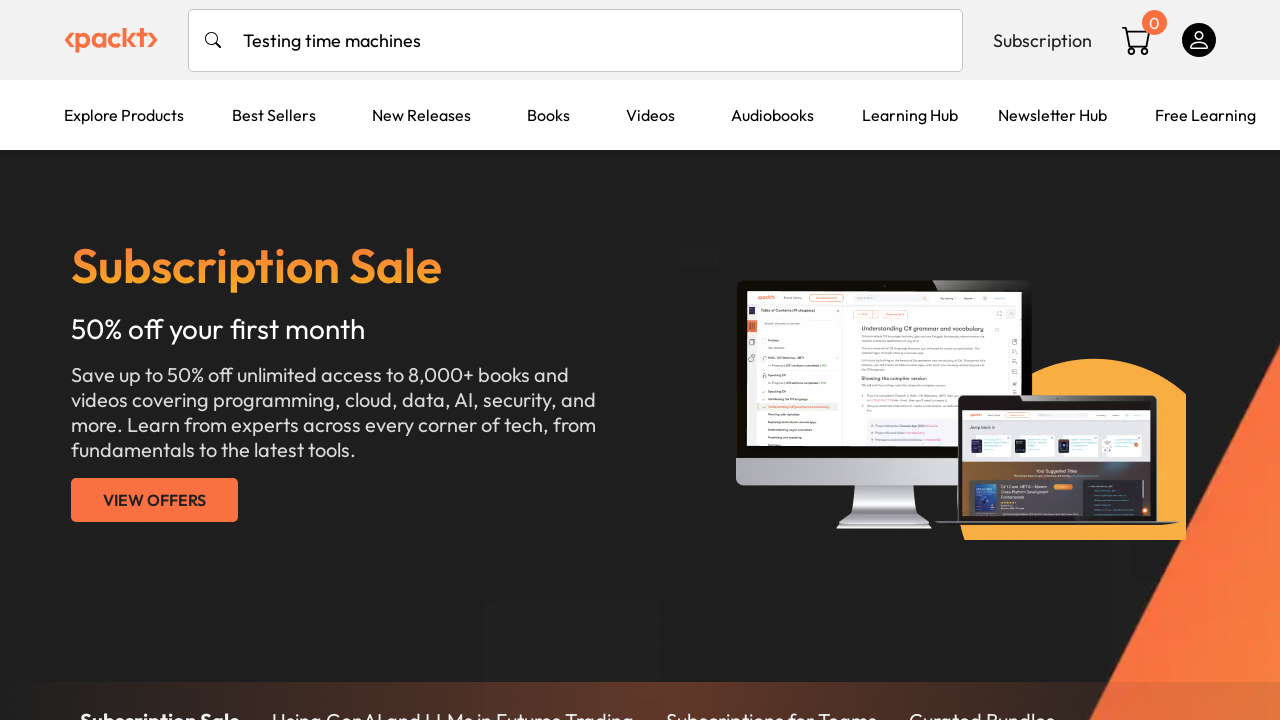

Pressed Enter to submit search on input[type='search'], input[name='search'], input[placeholder*='Search'], #searc
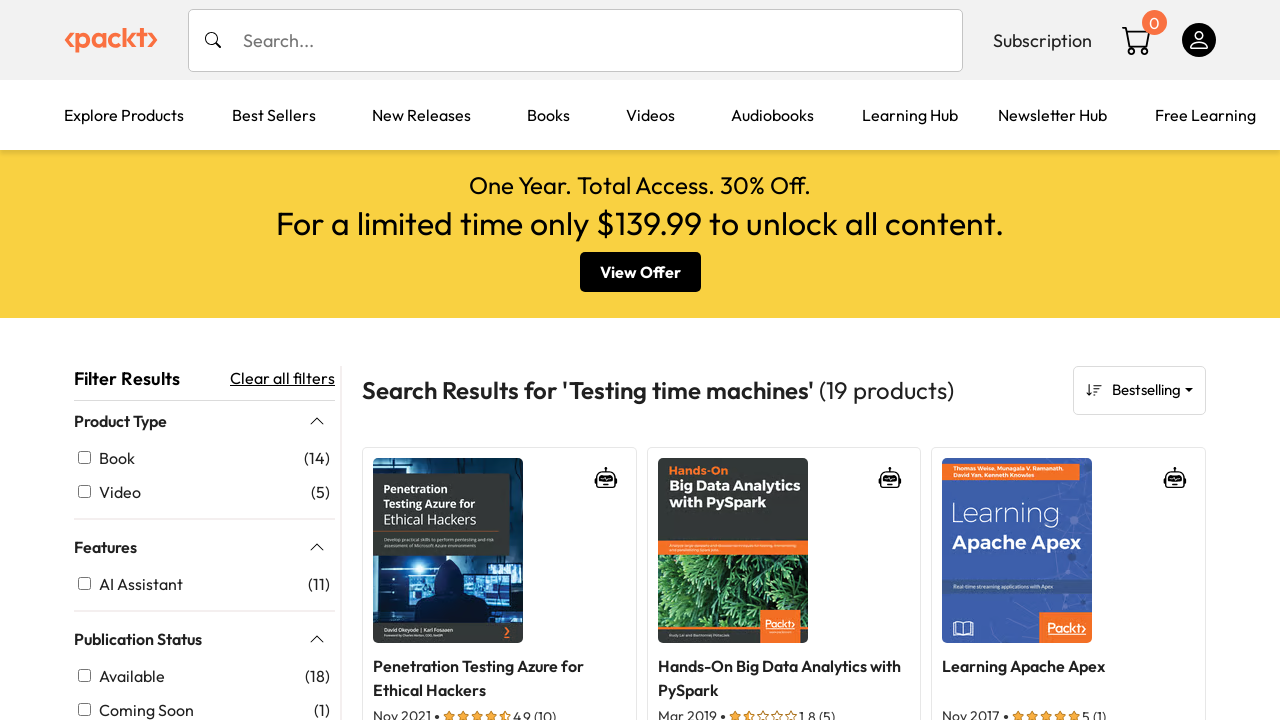

Search results appeared with book containing 'achine' in title
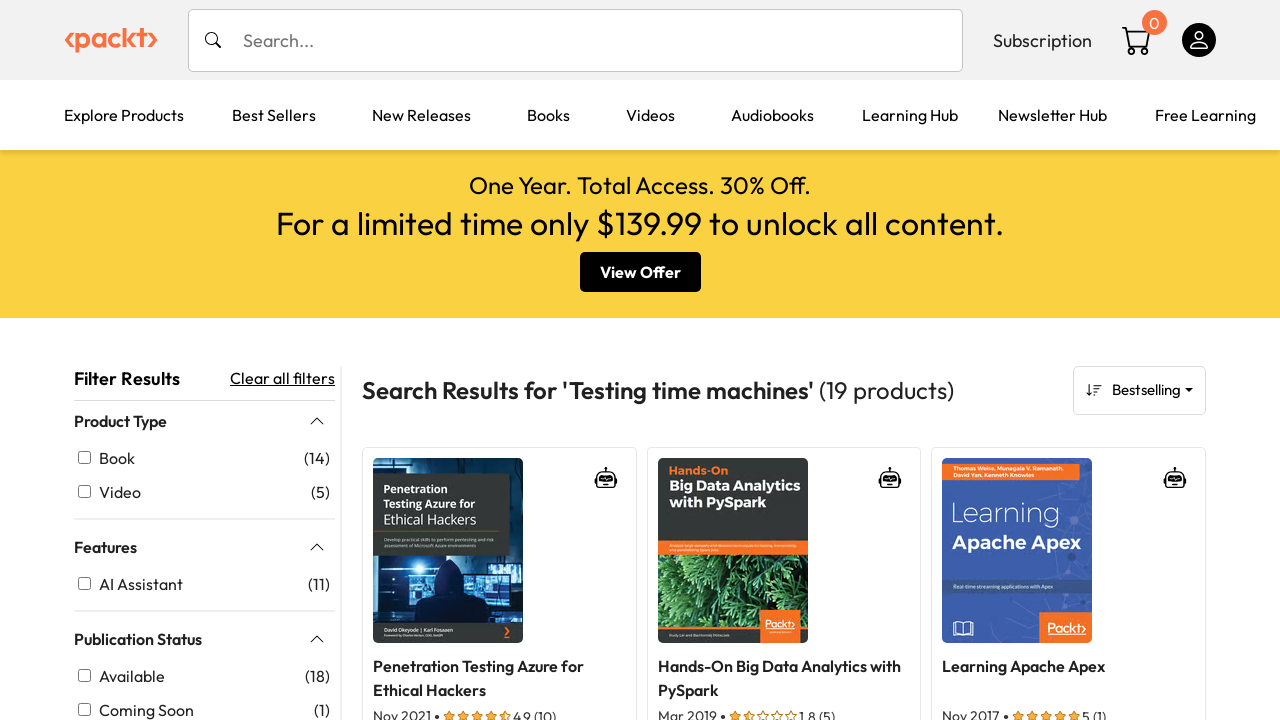

Search functionality verified - URL changed and results loaded
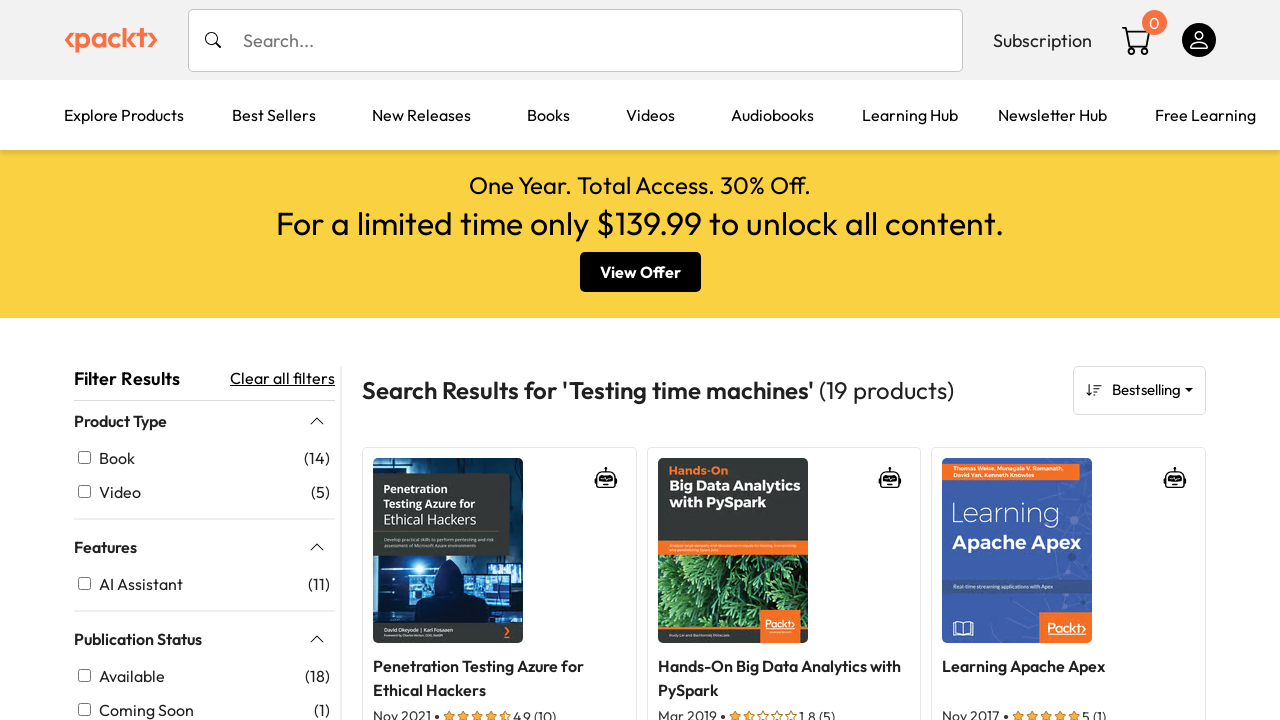

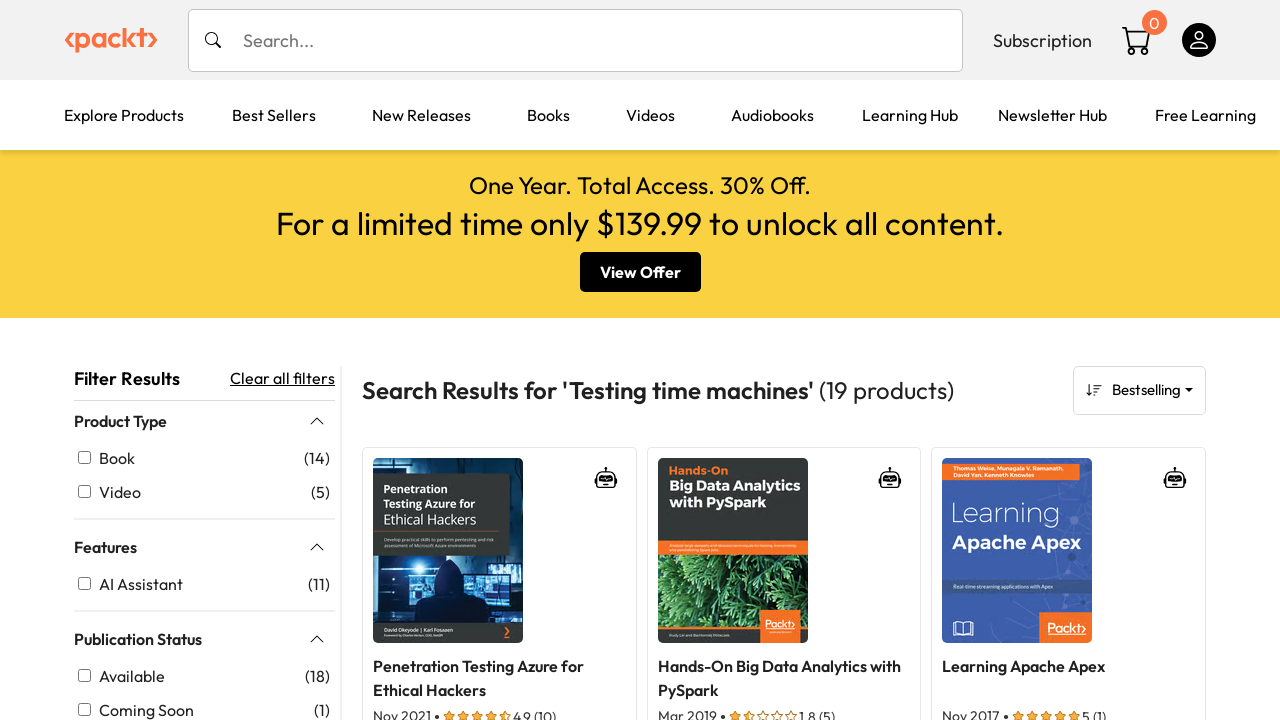